Fills out and submits a practice form by entering name, email, and password fields

Starting URL: https://rahulshettyacademy.com/angularpractice/

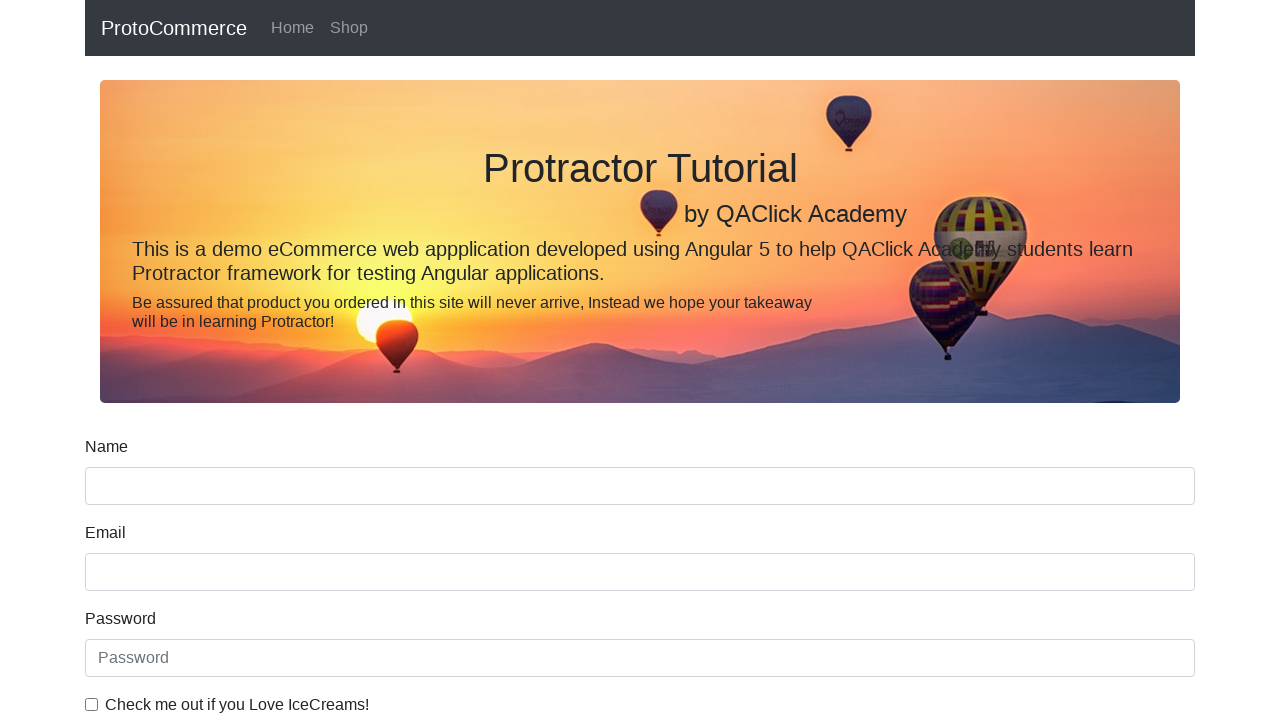

Filled name field with 'Hayat' on input[name='name']
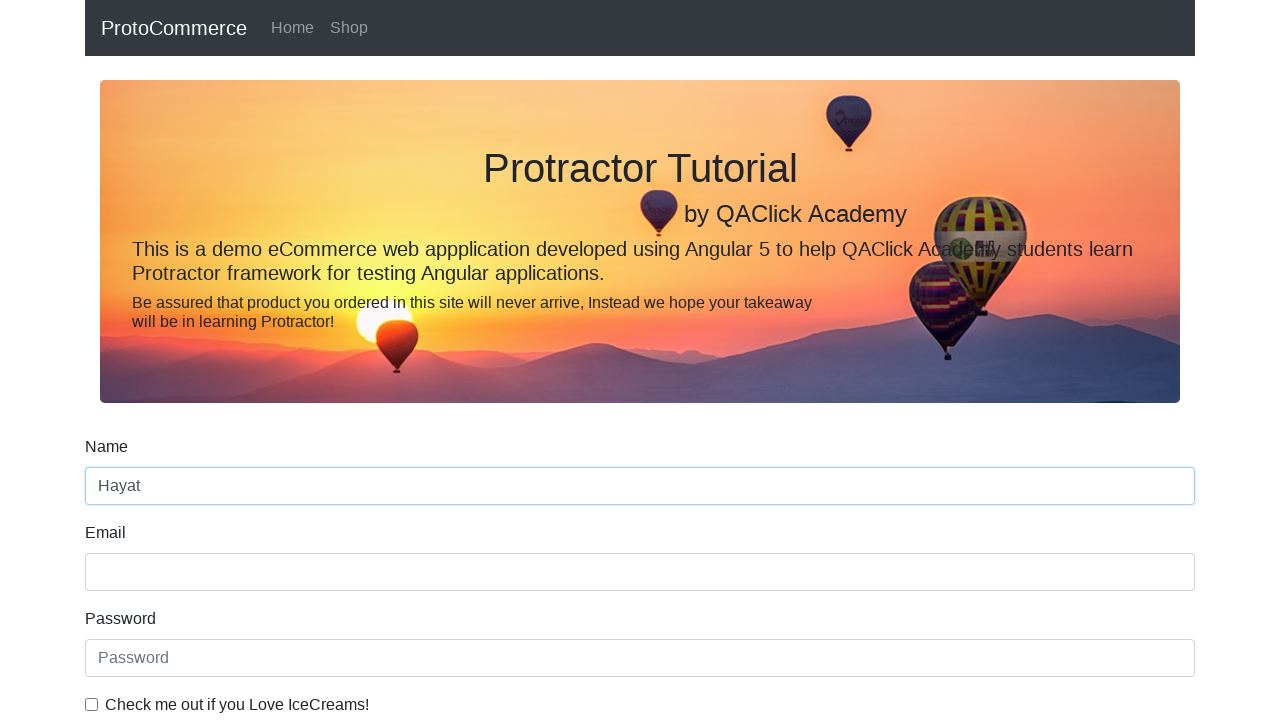

Filled email field with 'hayat@abc.com' on input[name='email']
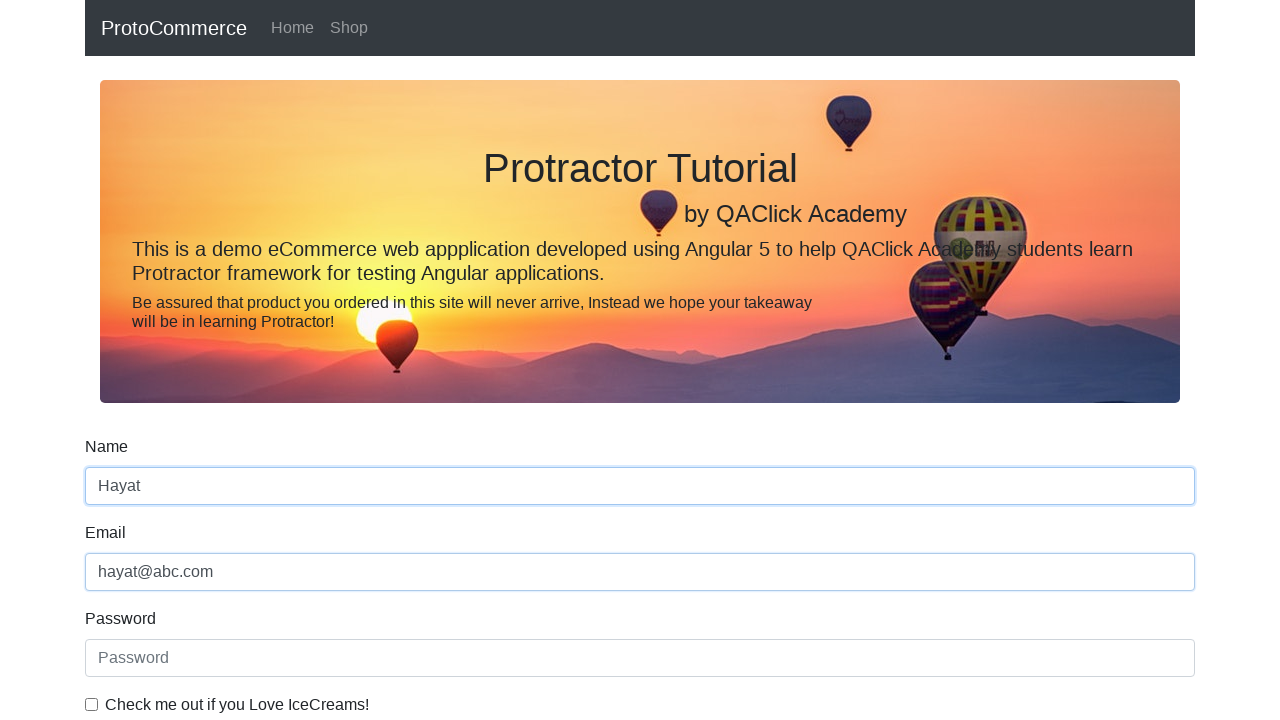

Filled password field with secure password on #exampleInputPassword1
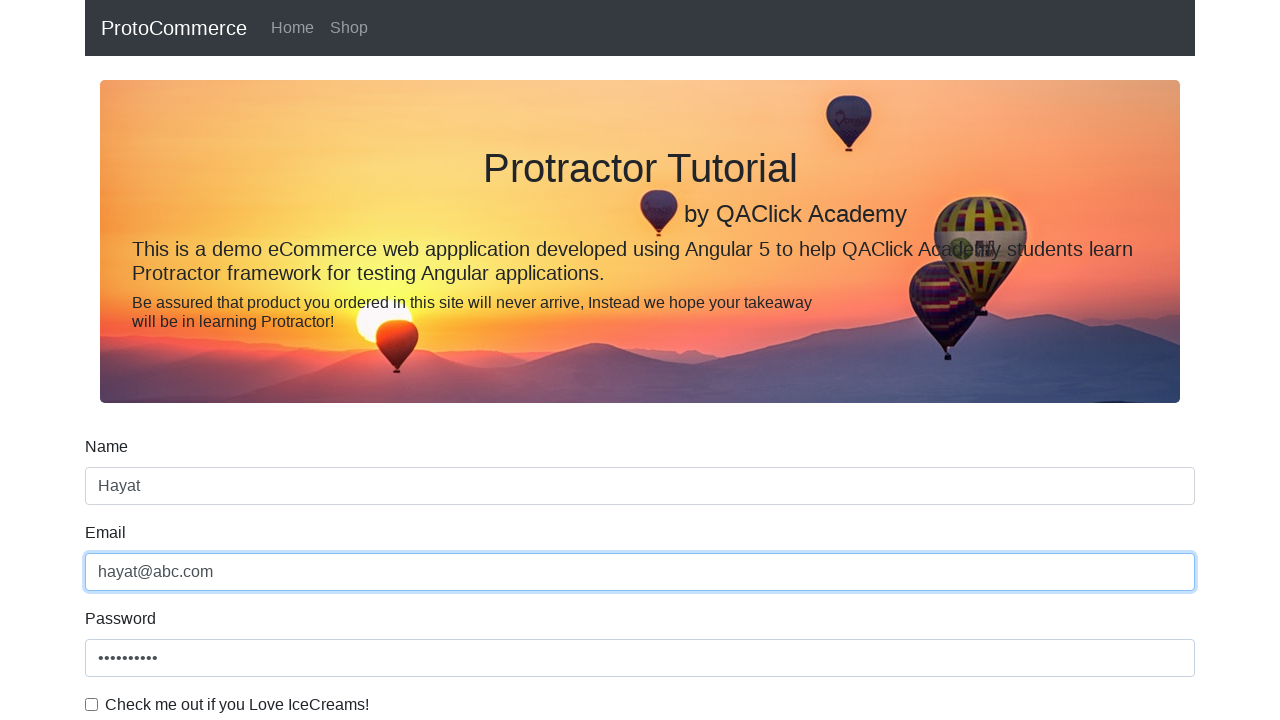

Clicked Submit button to submit the practice form at (123, 491) on xpath=//input[@value='Submit']
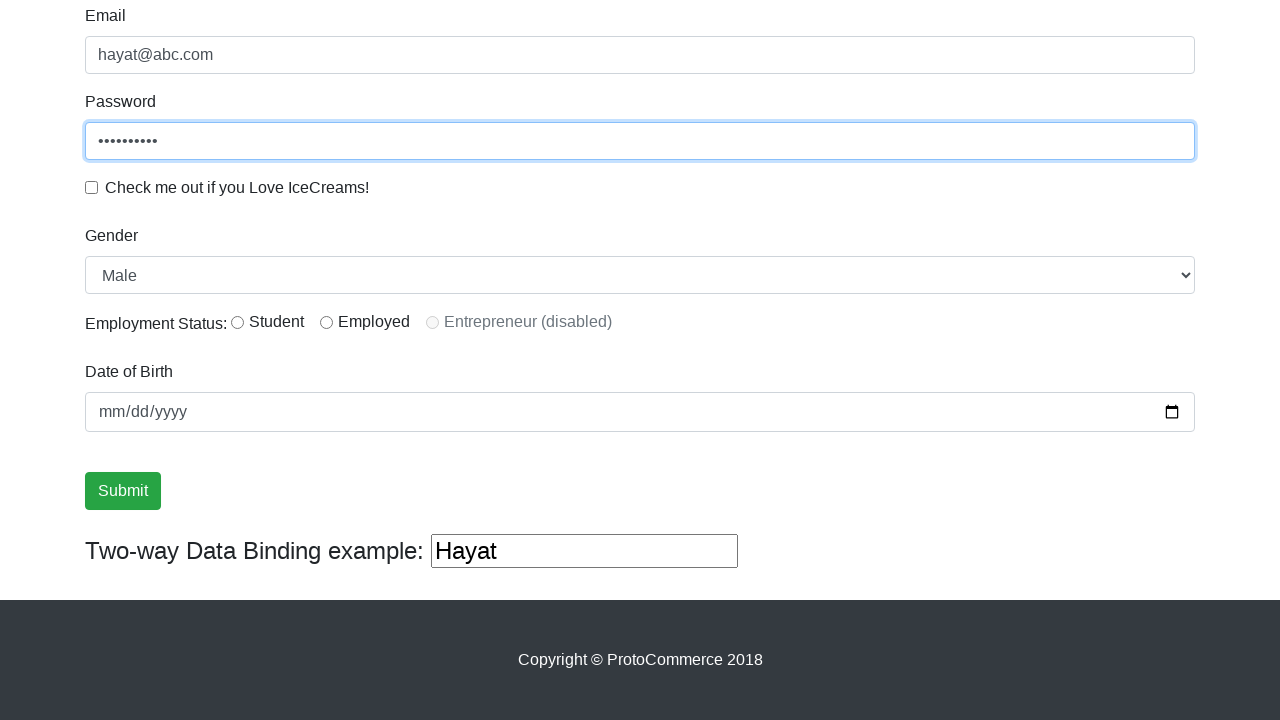

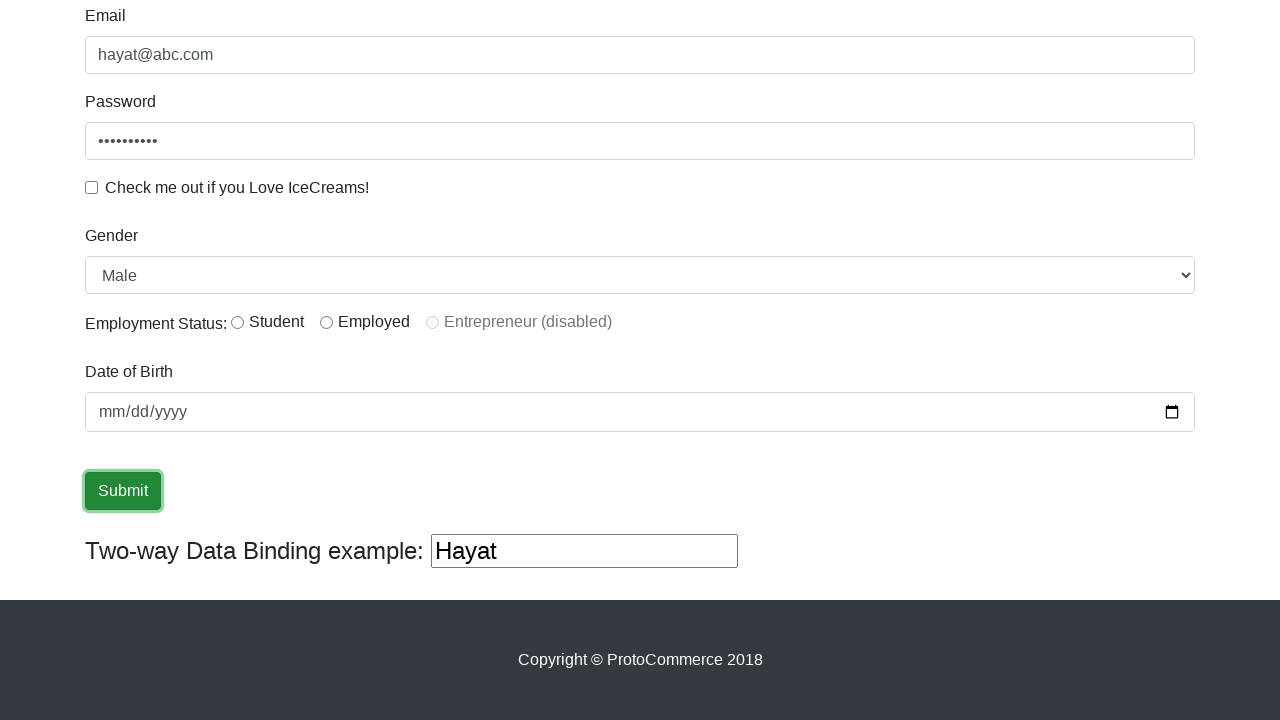